Tests checkbox functionality by navigating to the checkbox page and clicking three checkboxes

Starting URL: https://formy-project.herokuapp.com/

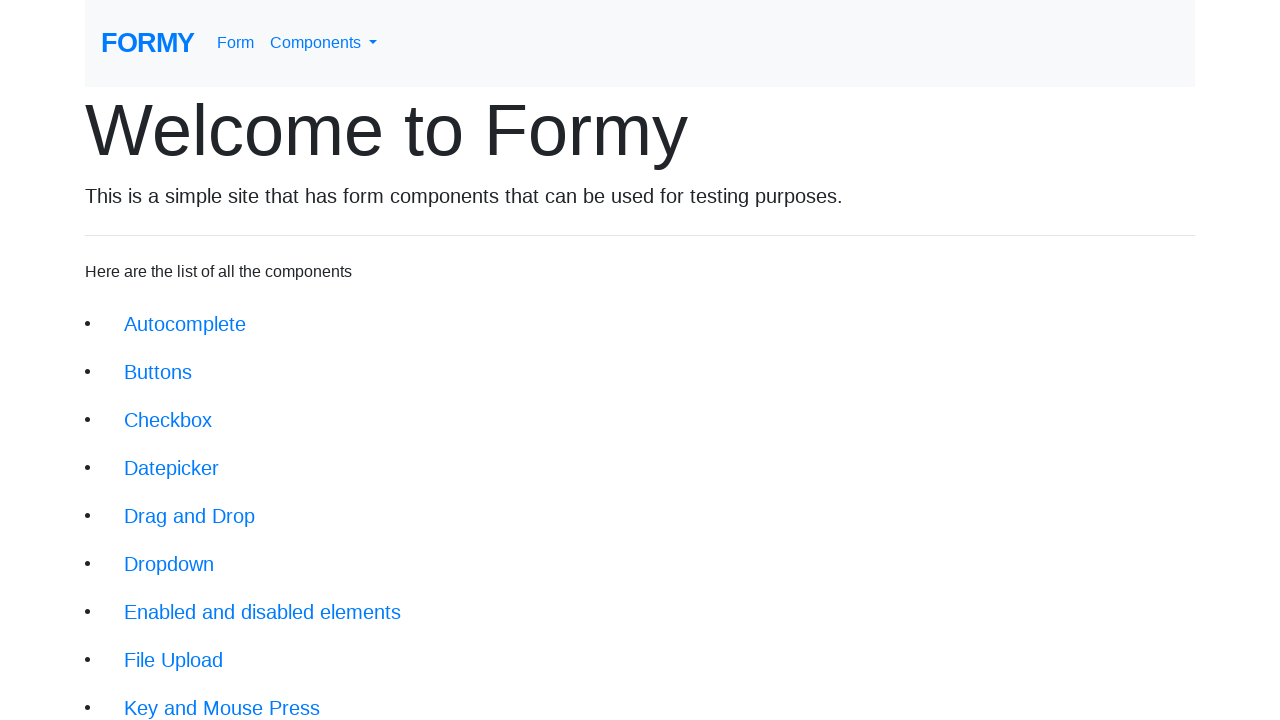

Clicked checkbox link in navigation at (168, 420) on xpath=/html/body/div/div/li[3]/a
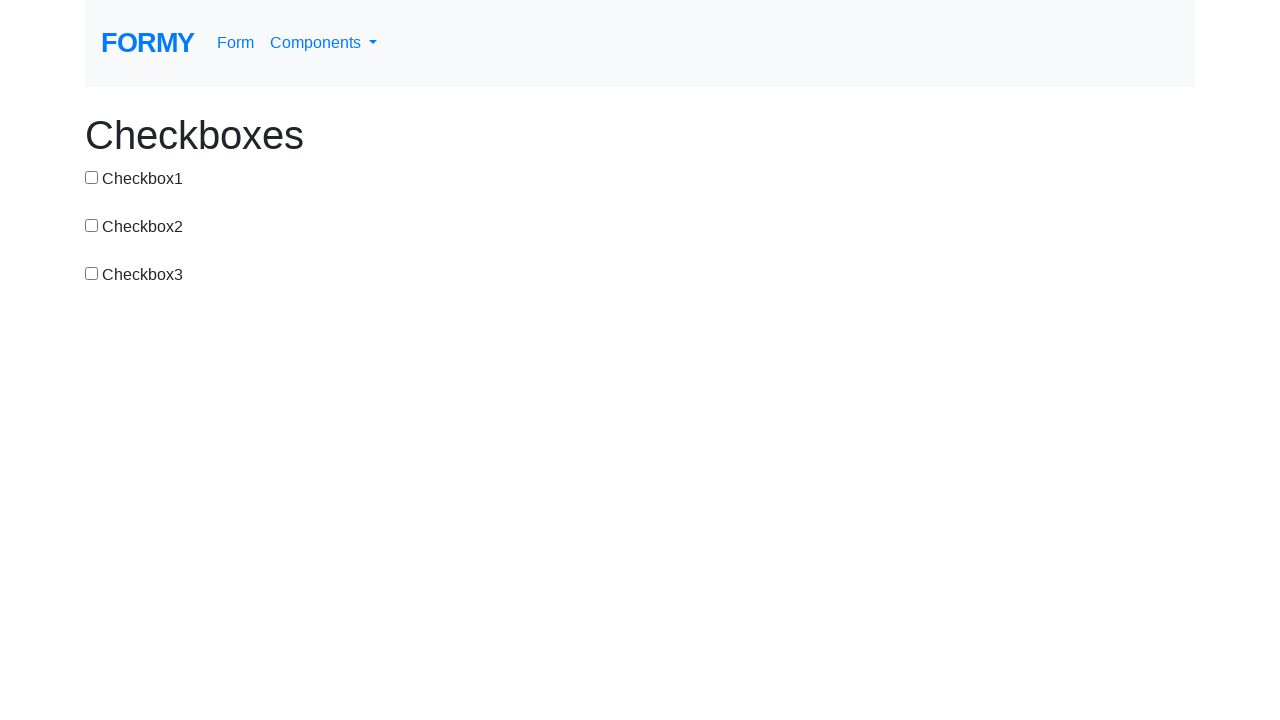

Checkbox page loaded and first checkbox became visible
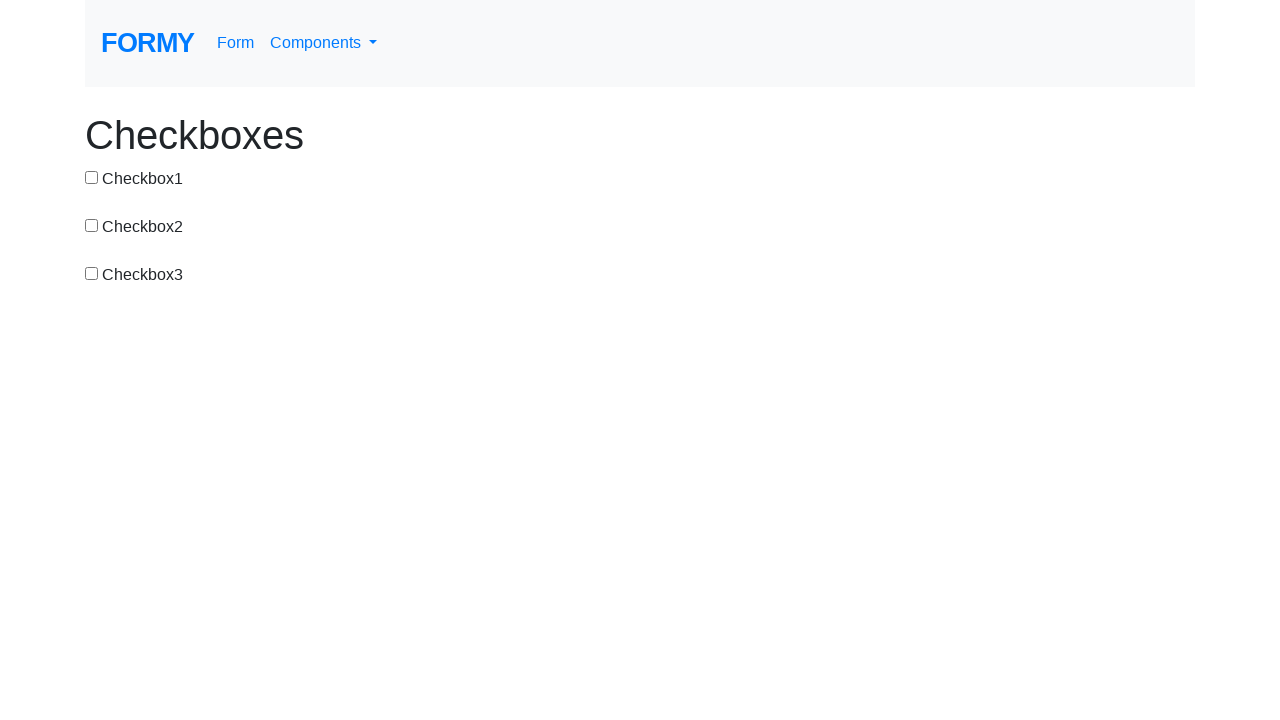

Clicked checkbox 1 at (92, 177) on #checkbox-1
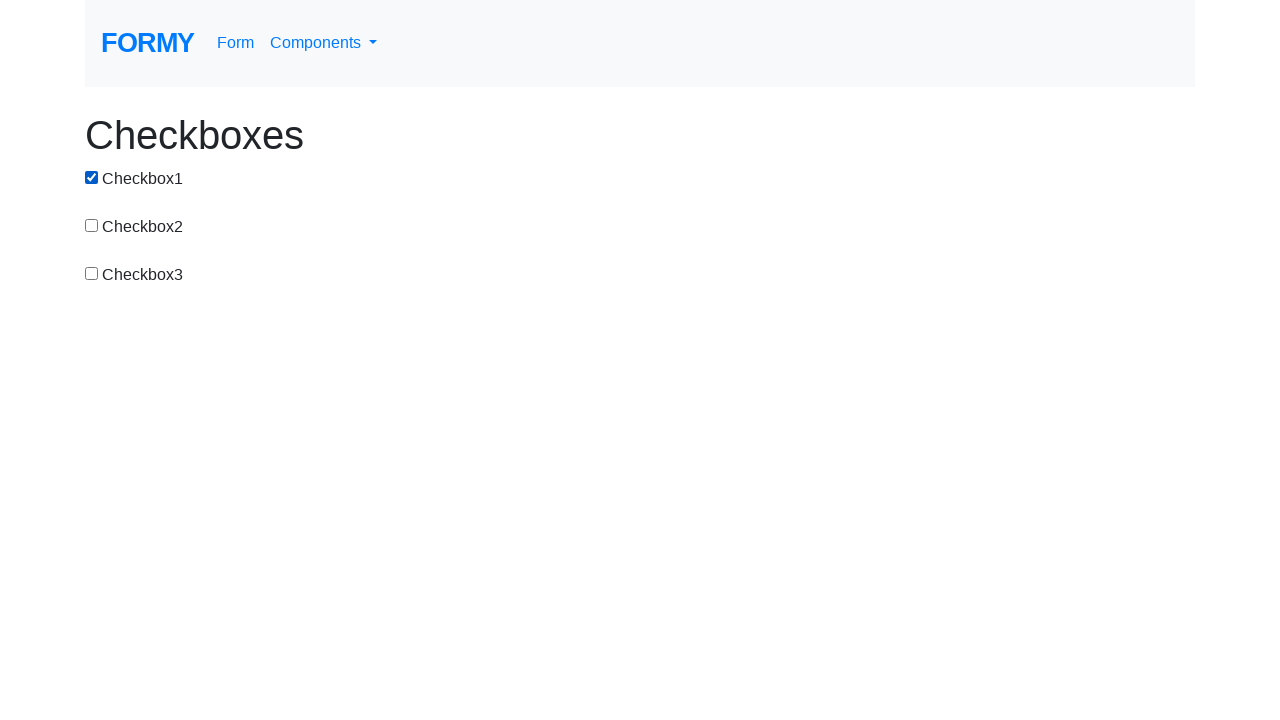

Clicked checkbox 2 at (92, 225) on #checkbox-2
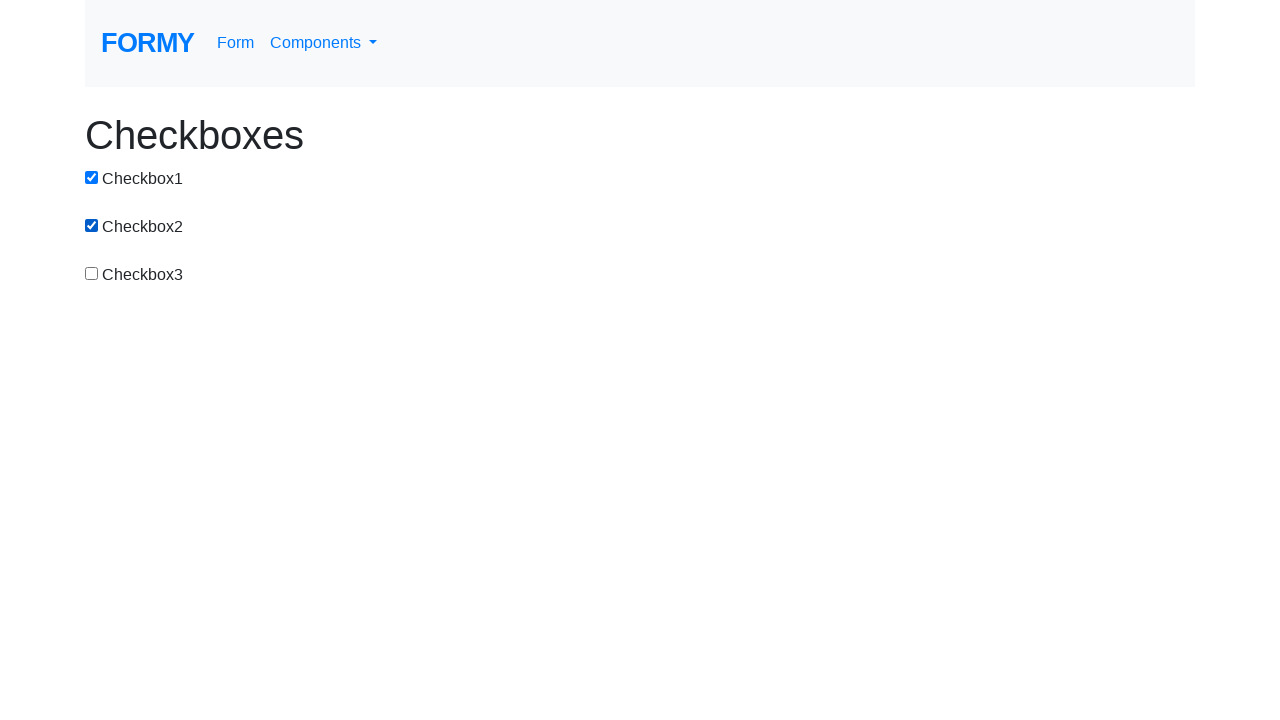

Clicked checkbox 3 at (92, 273) on #checkbox-3
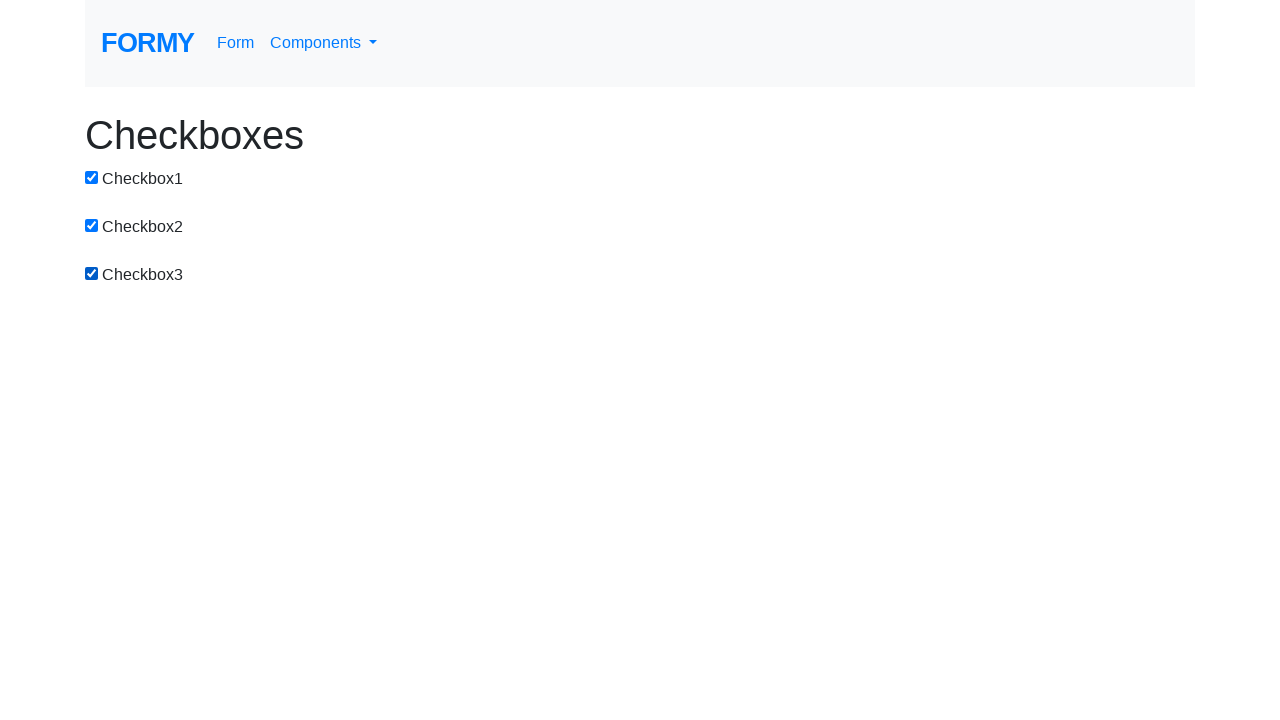

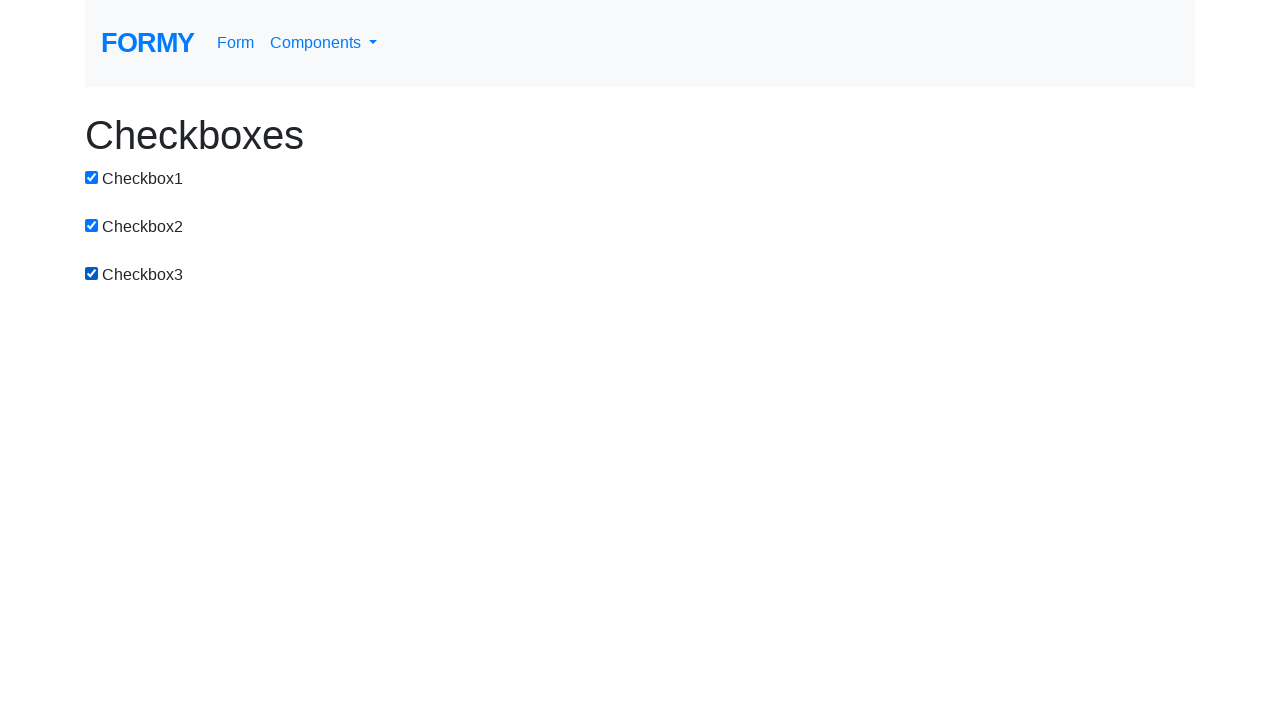